Tests auto-suggestive dropdown functionality by typing a partial country name, navigating through suggestions with keyboard, and selecting a specific country from the dropdown list

Starting URL: https://rahulshettyacademy.com/AutomationPractice/

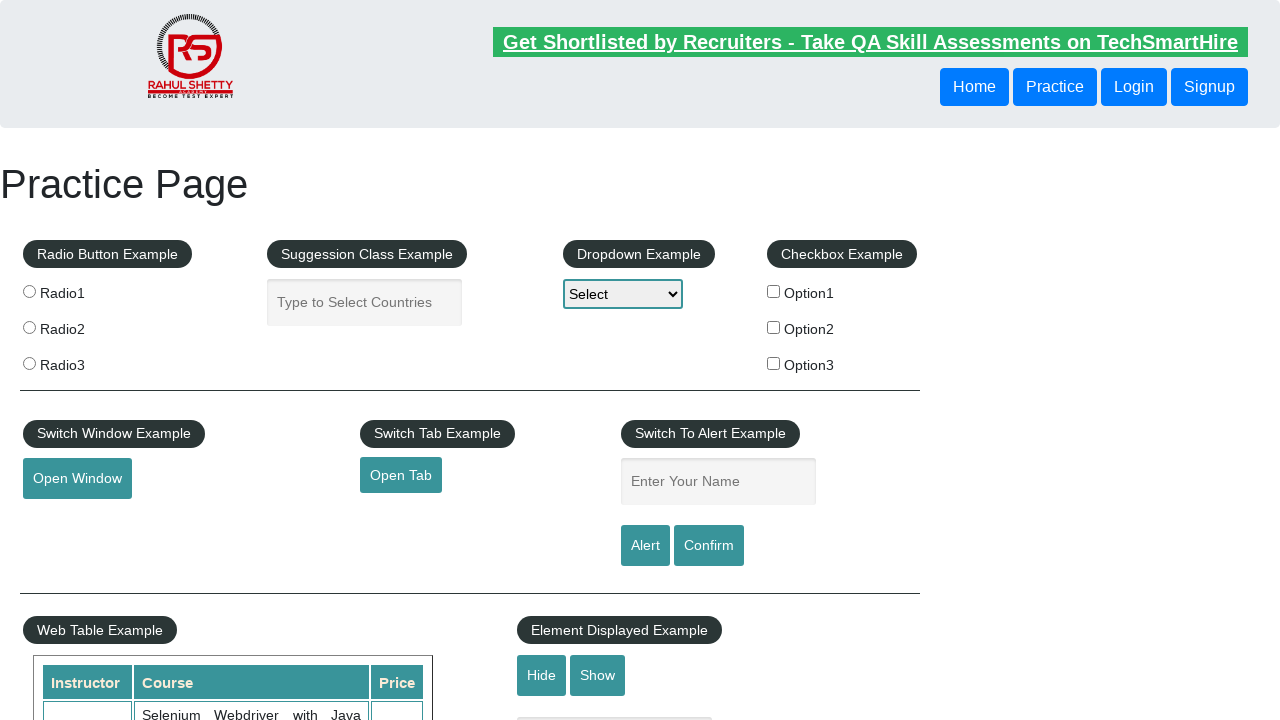

Typed 'uni' in autocomplete field to trigger suggestions on #autocomplete
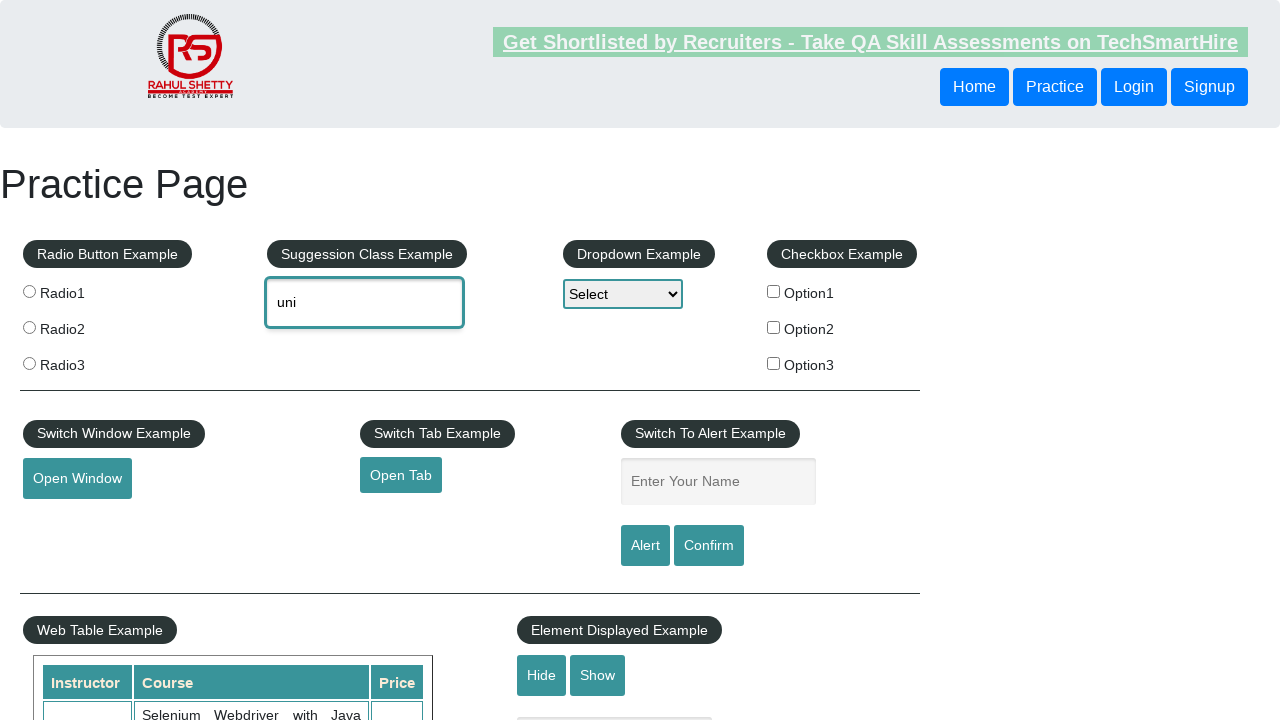

Autocomplete suggestions appeared in dropdown
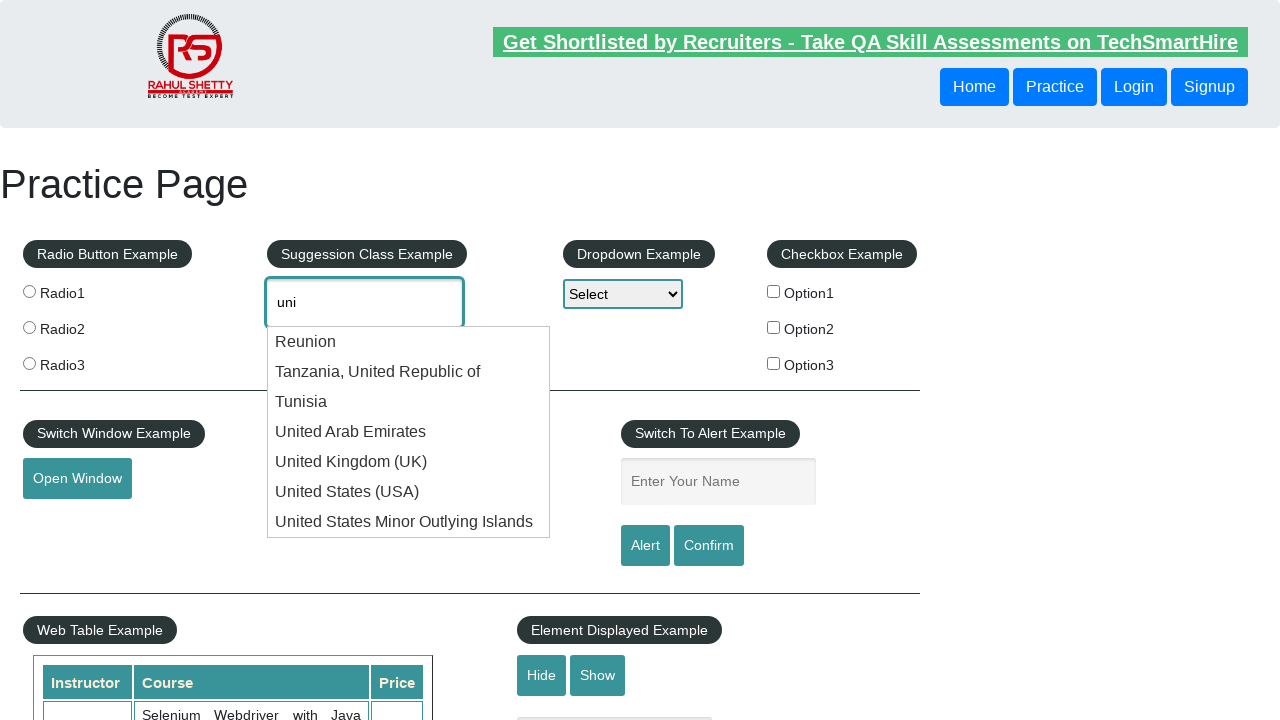

Retrieved 7 country suggestions from dropdown
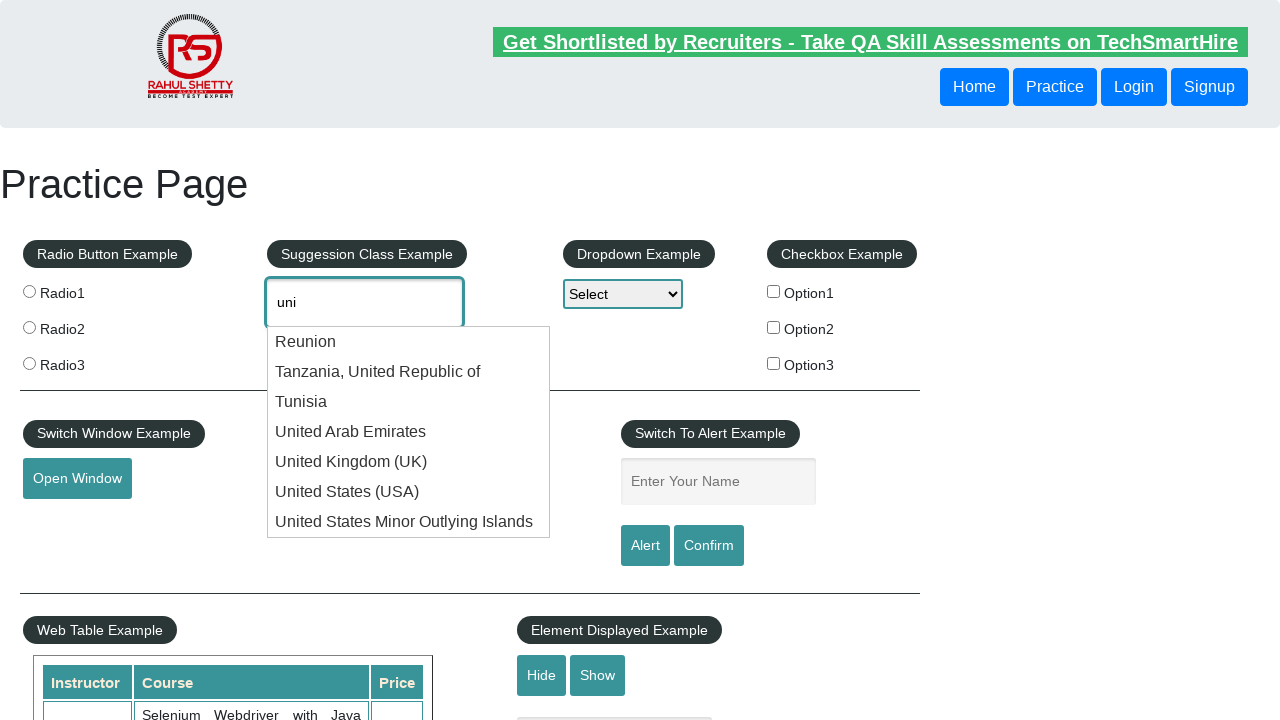

Selected 'United Arab Emirates' from dropdown suggestions at (409, 432) on xpath=//li[@class='ui-menu-item']/div >> nth=3
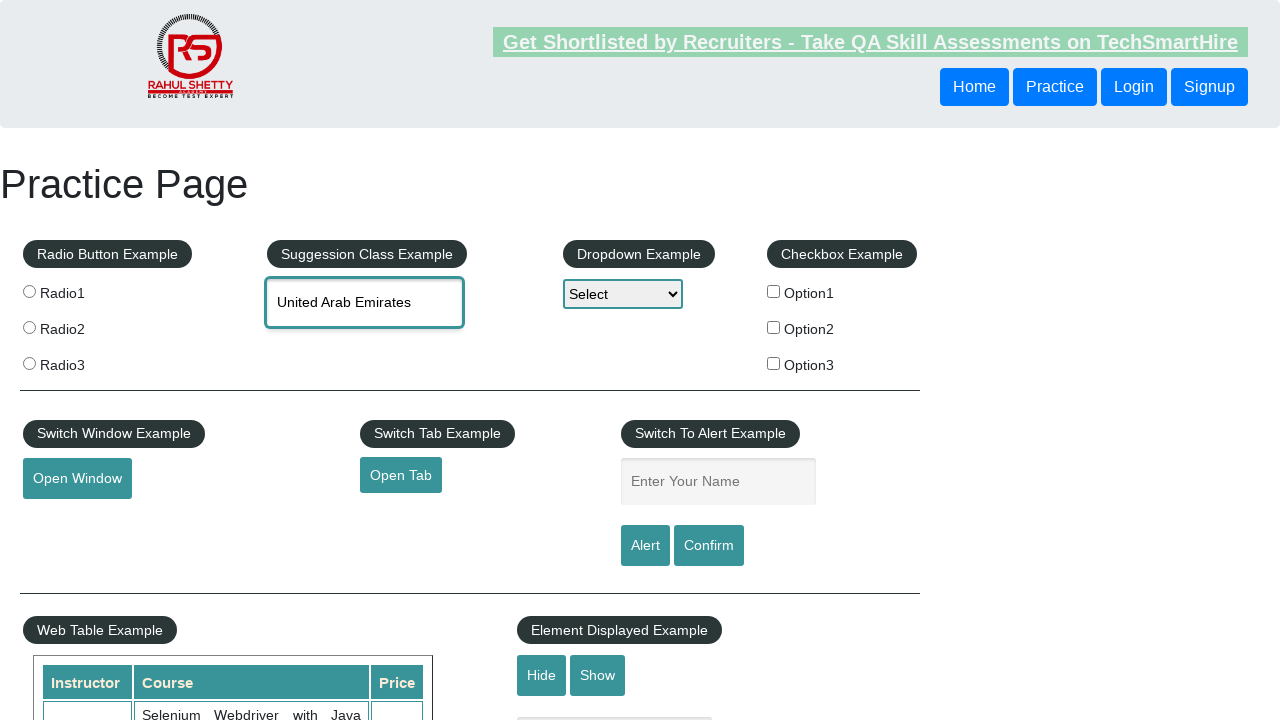

Waited for selection to be applied
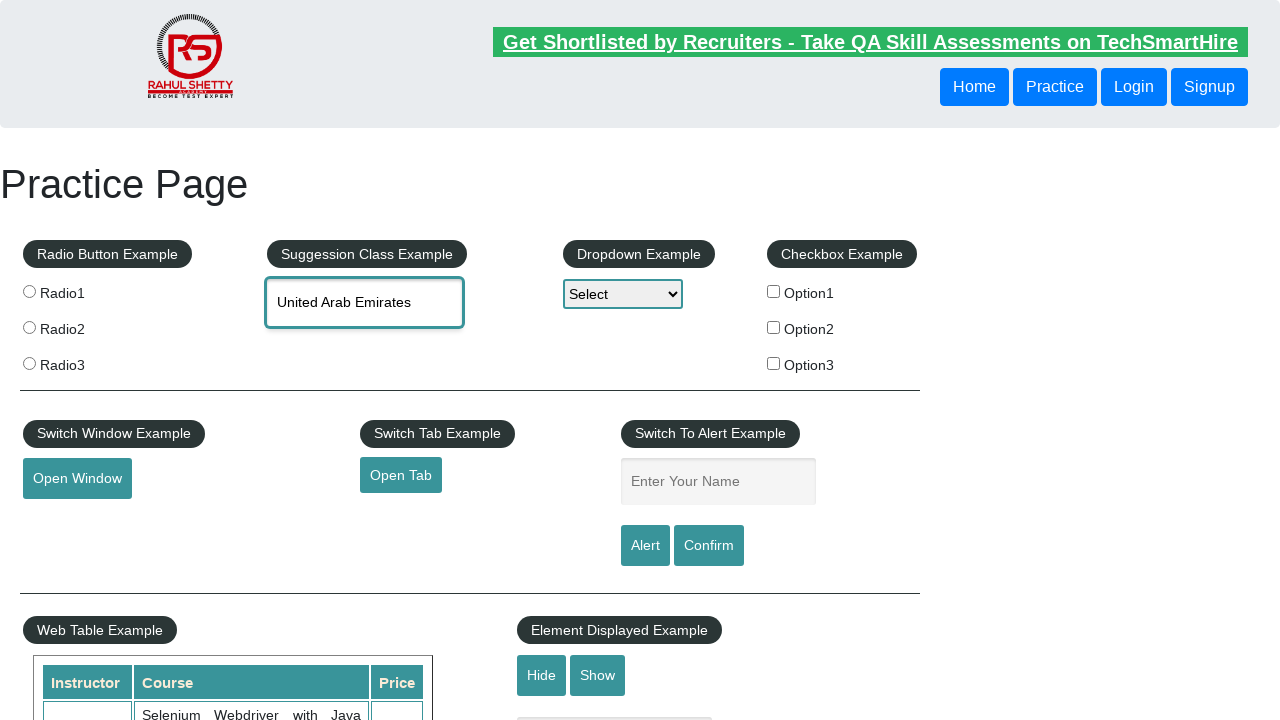

Retrieved selected value from autocomplete field: 'None'
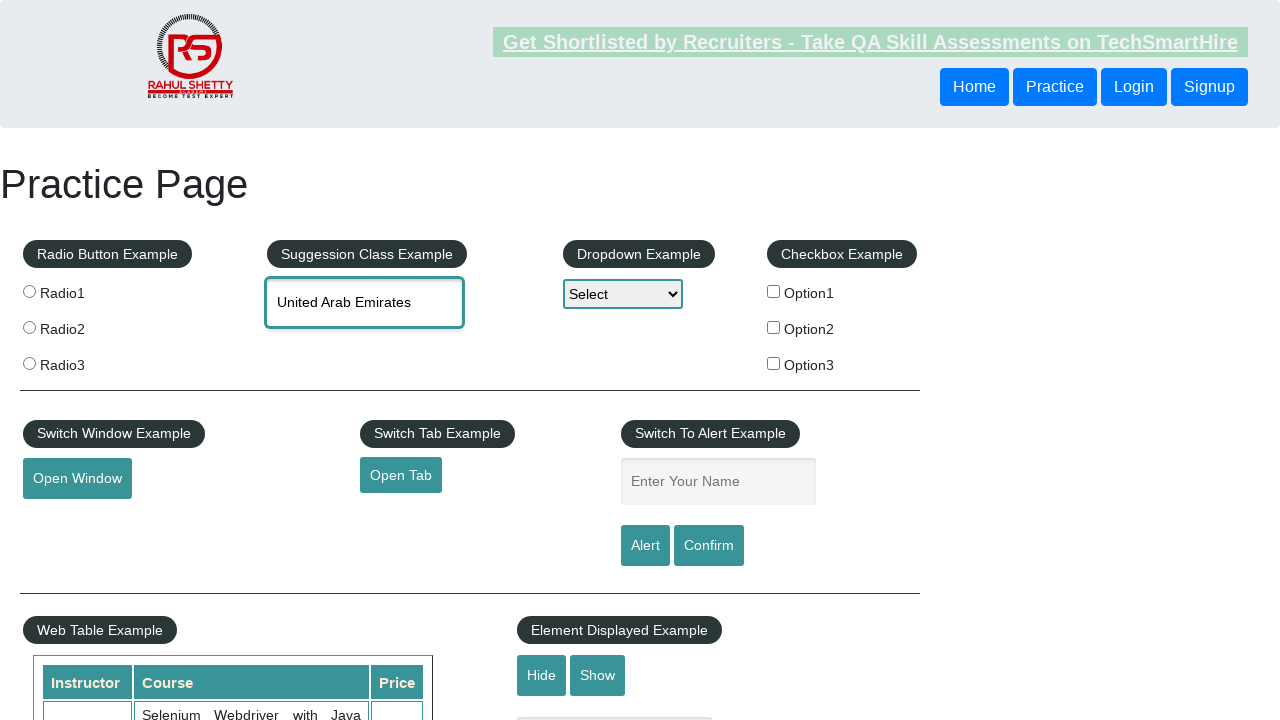

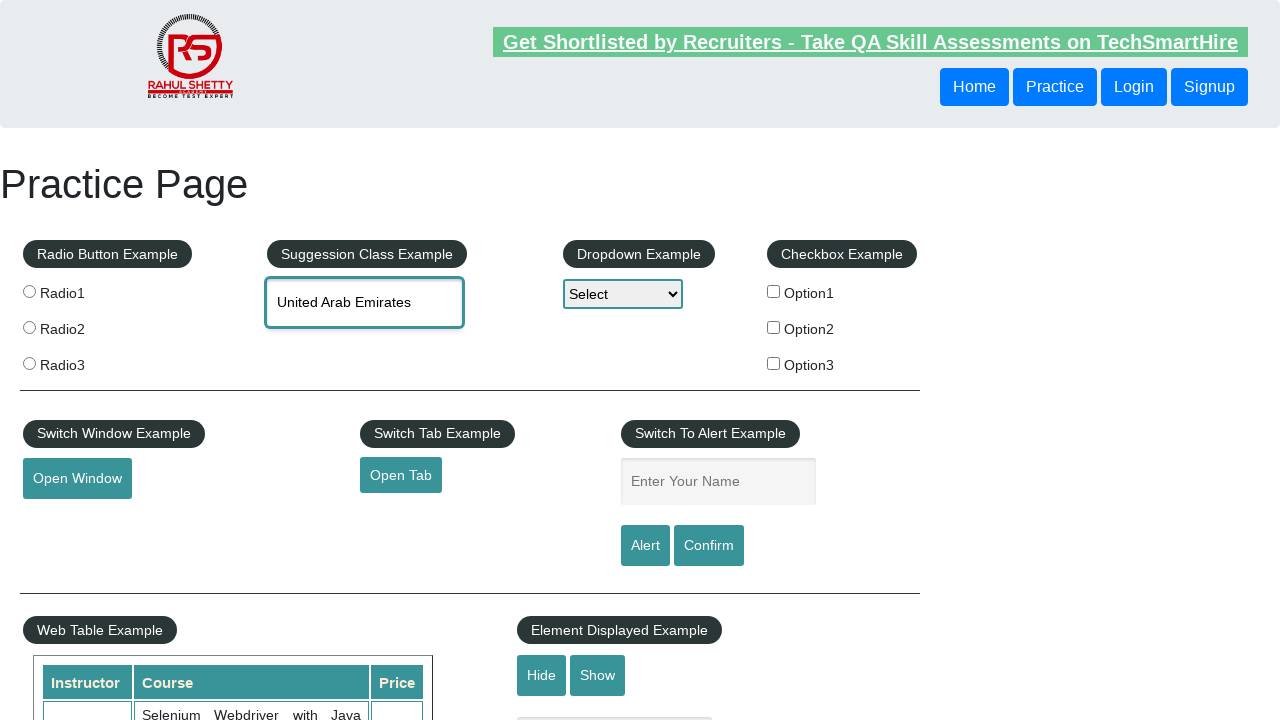